Tests dynamic content loading by clicking a start button and verifying the loaded text displays "Hello World!"

Starting URL: http://the-internet.herokuapp.com/dynamic_loading/2

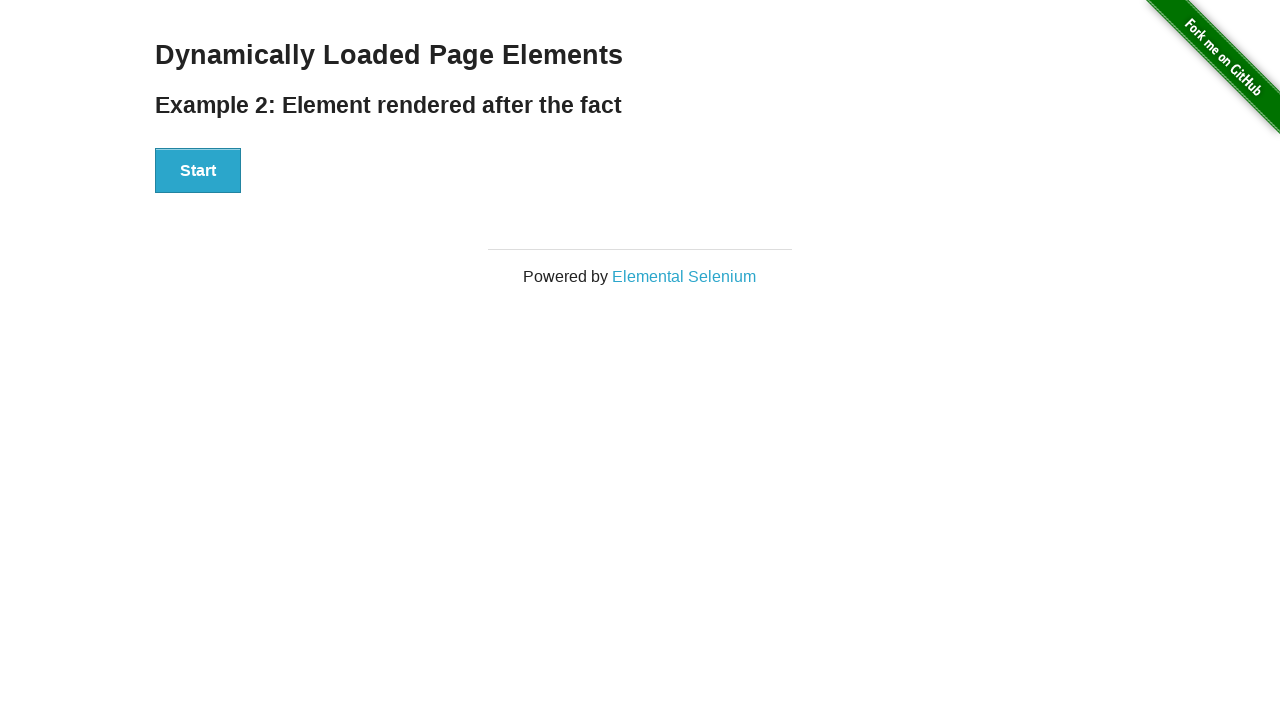

Navigated to dynamic loading page
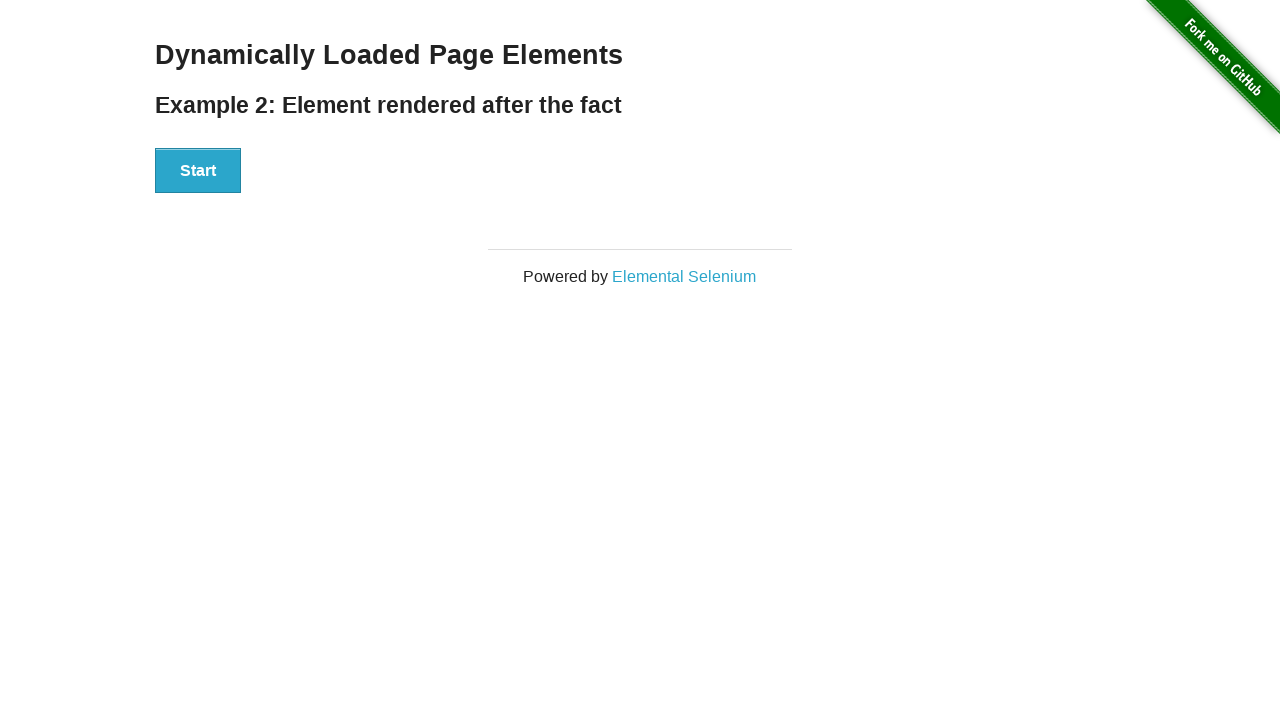

Clicked start button to trigger dynamic content loading at (198, 171) on #start > button
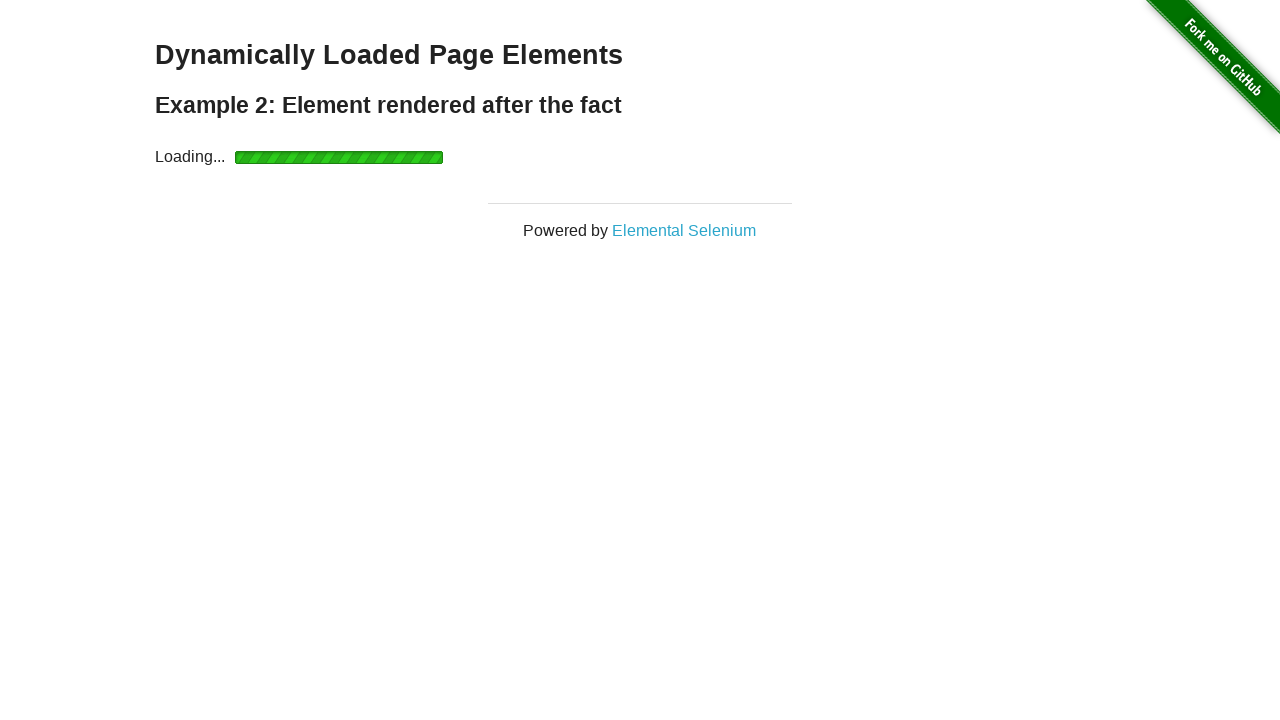

Finish element loaded after waiting for dynamic content
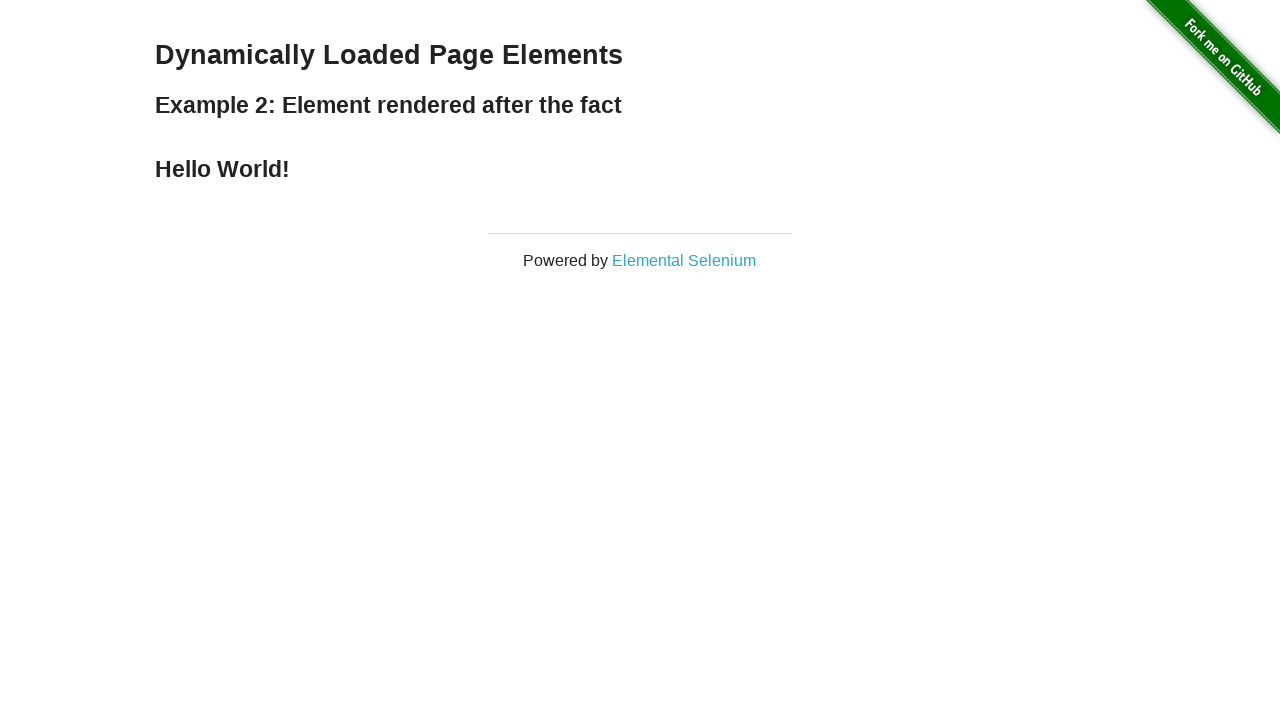

Verified loaded text displays 'Hello World!'
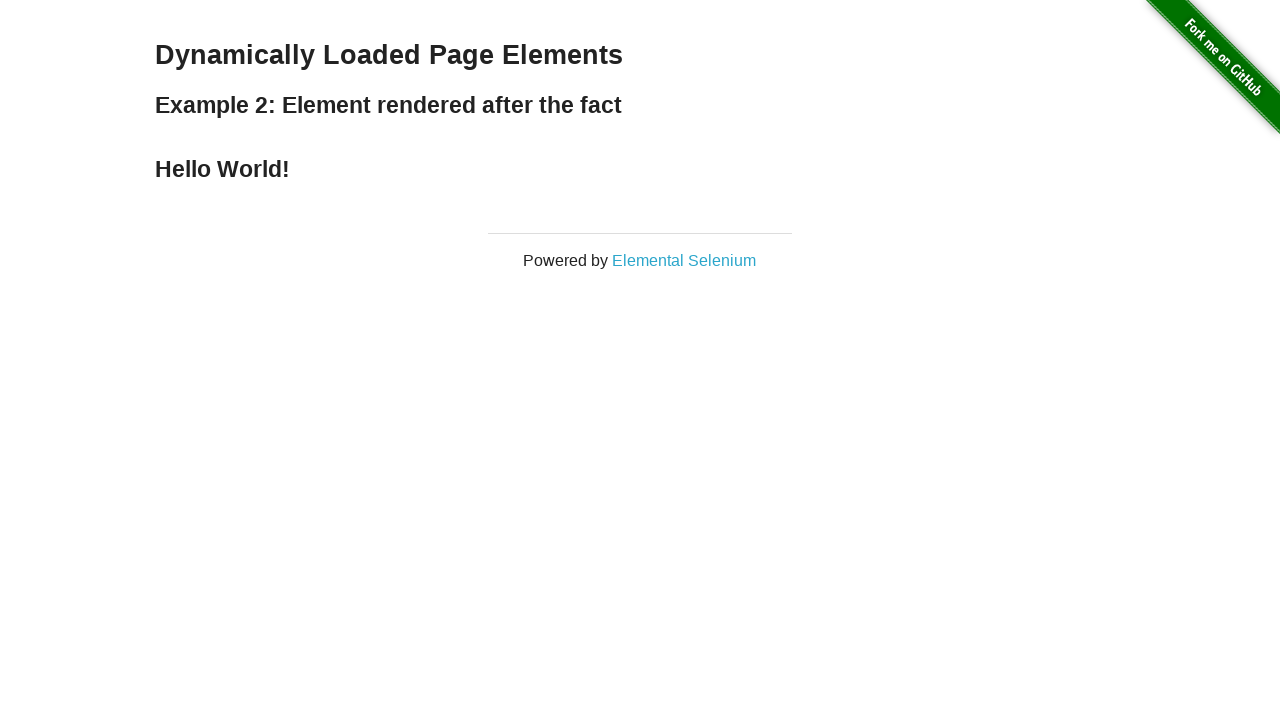

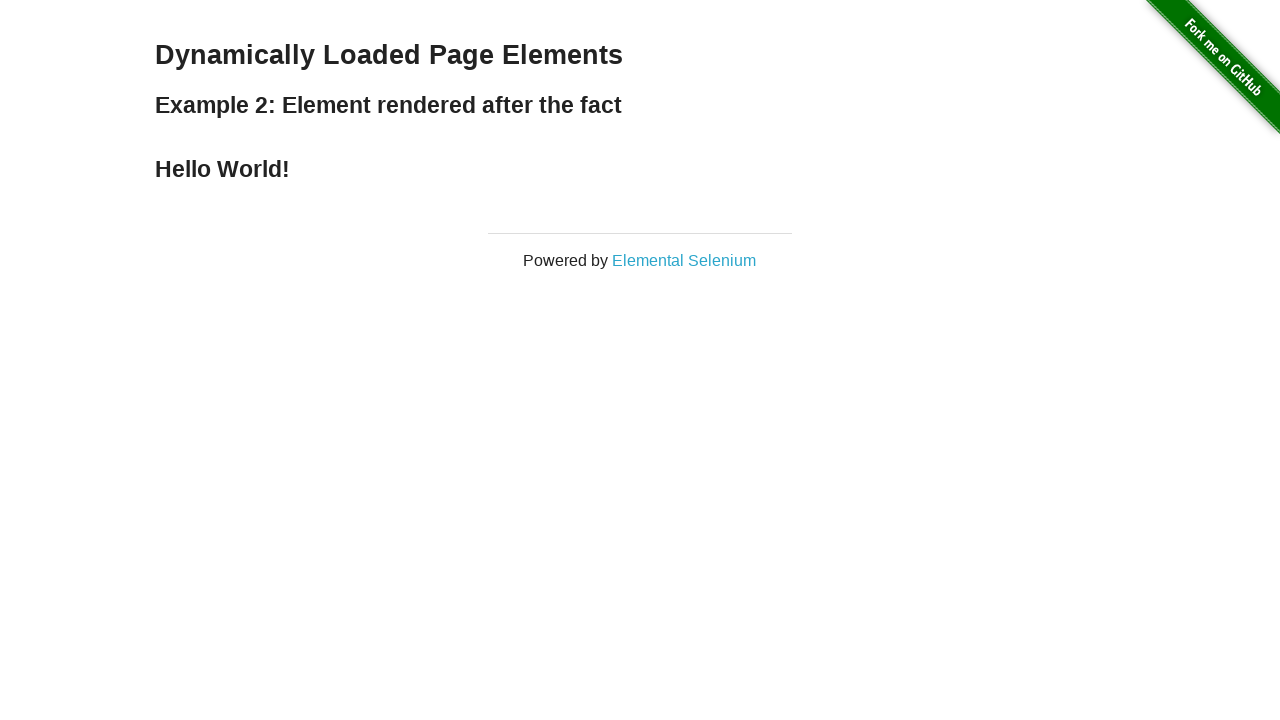